Tests JavaScript alert functionality by entering a name, clicking the confirm button, accepting the alert, and verifying the alert text contains the entered name

Starting URL: https://rahulshettyacademy.com/AutomationPractice/

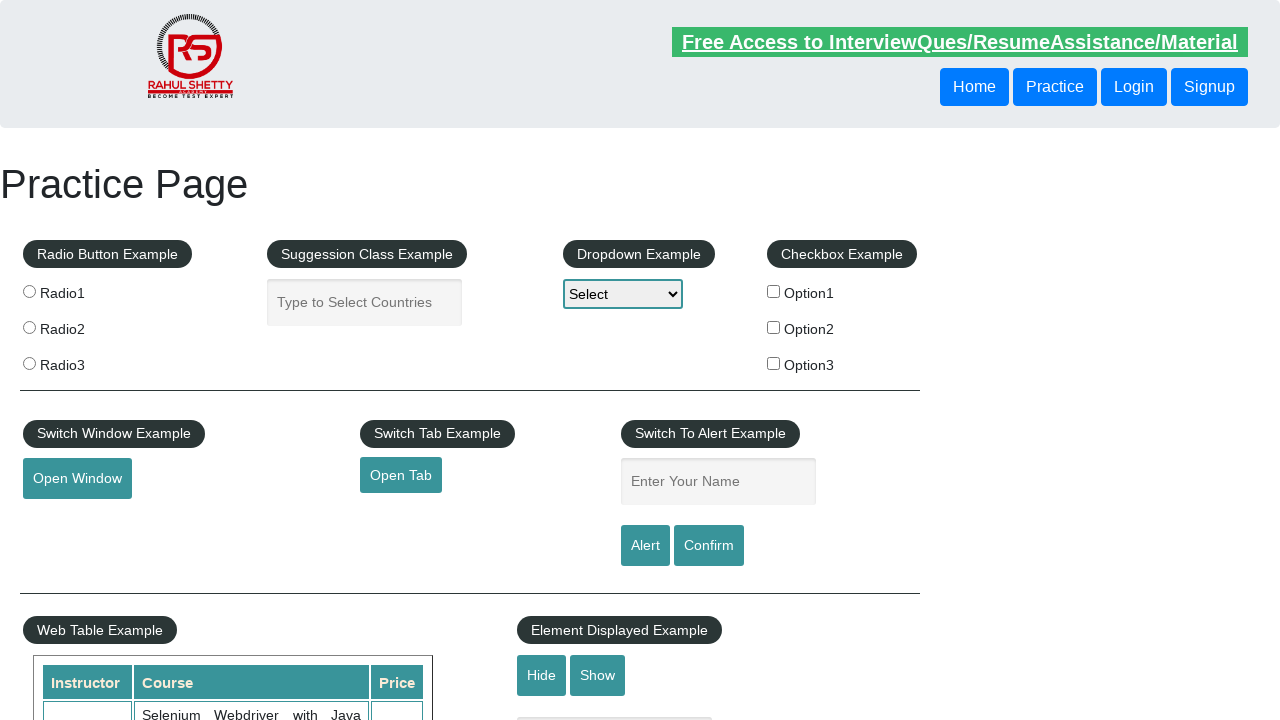

Filled name input field with 'Ling' on #name
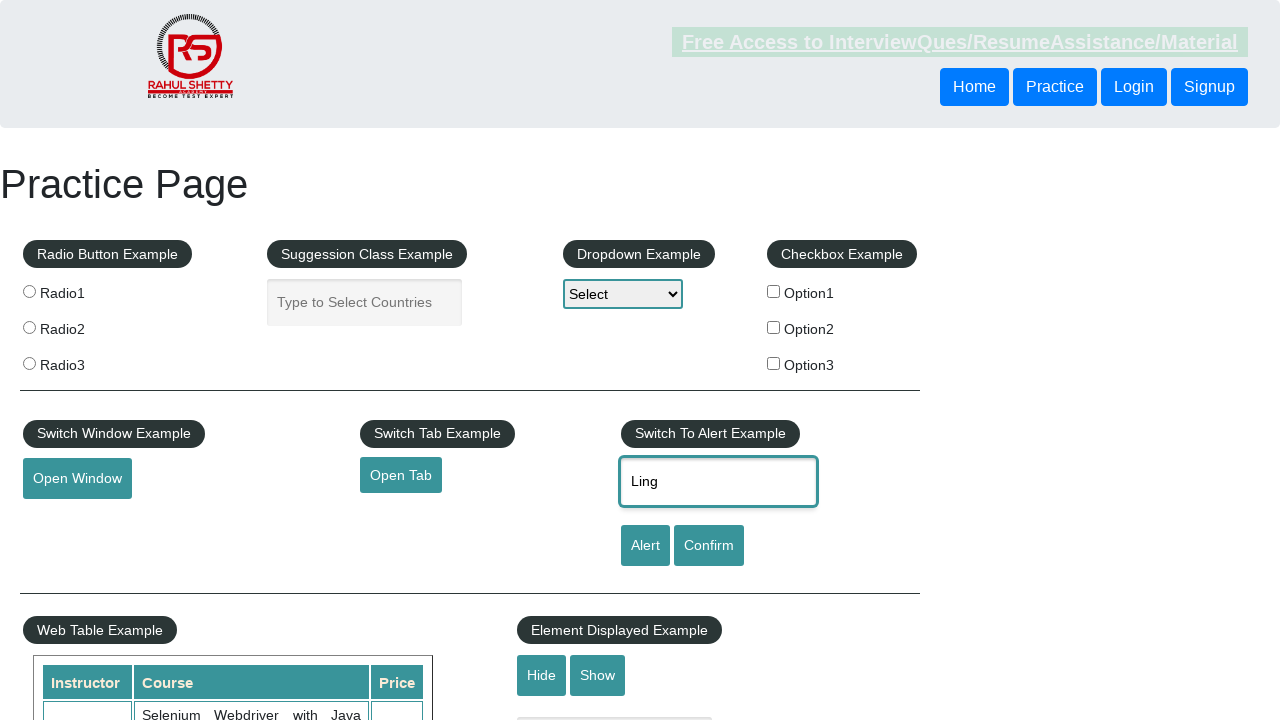

Clicked Confirm button to trigger JavaScript alert at (709, 546) on input[value='Confirm']
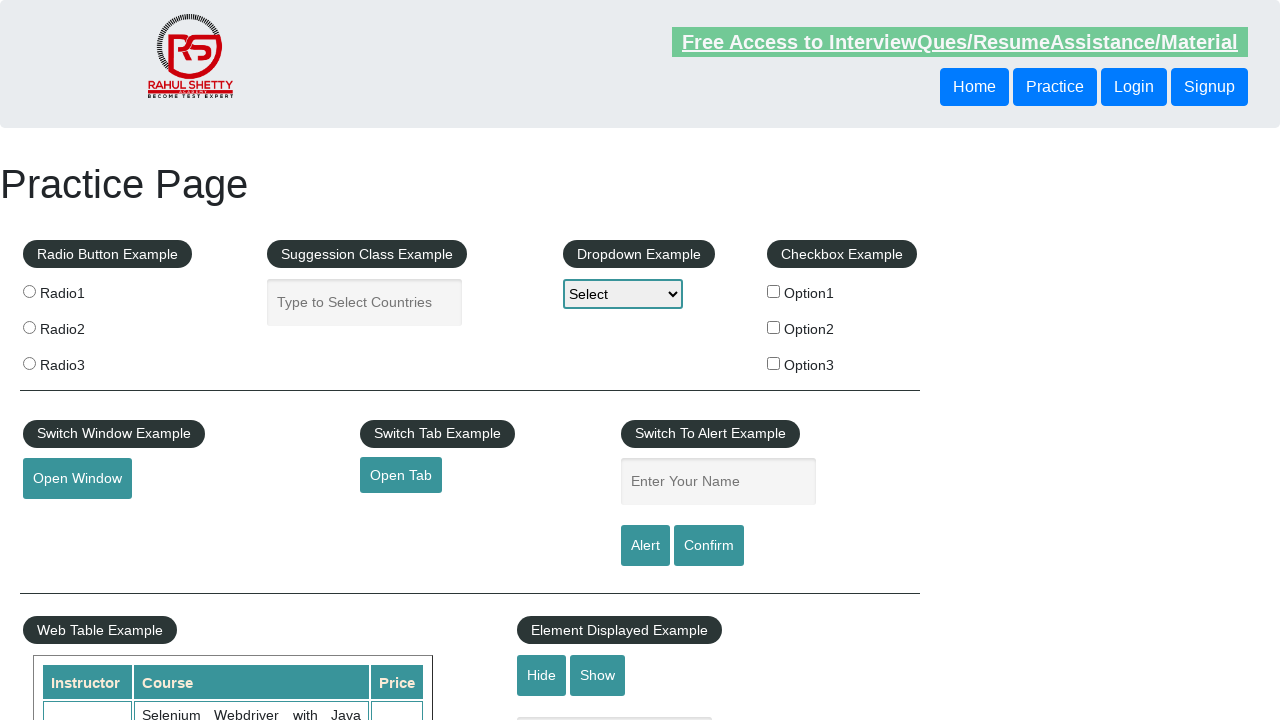

Set up listener to automatically accept alert dialogs
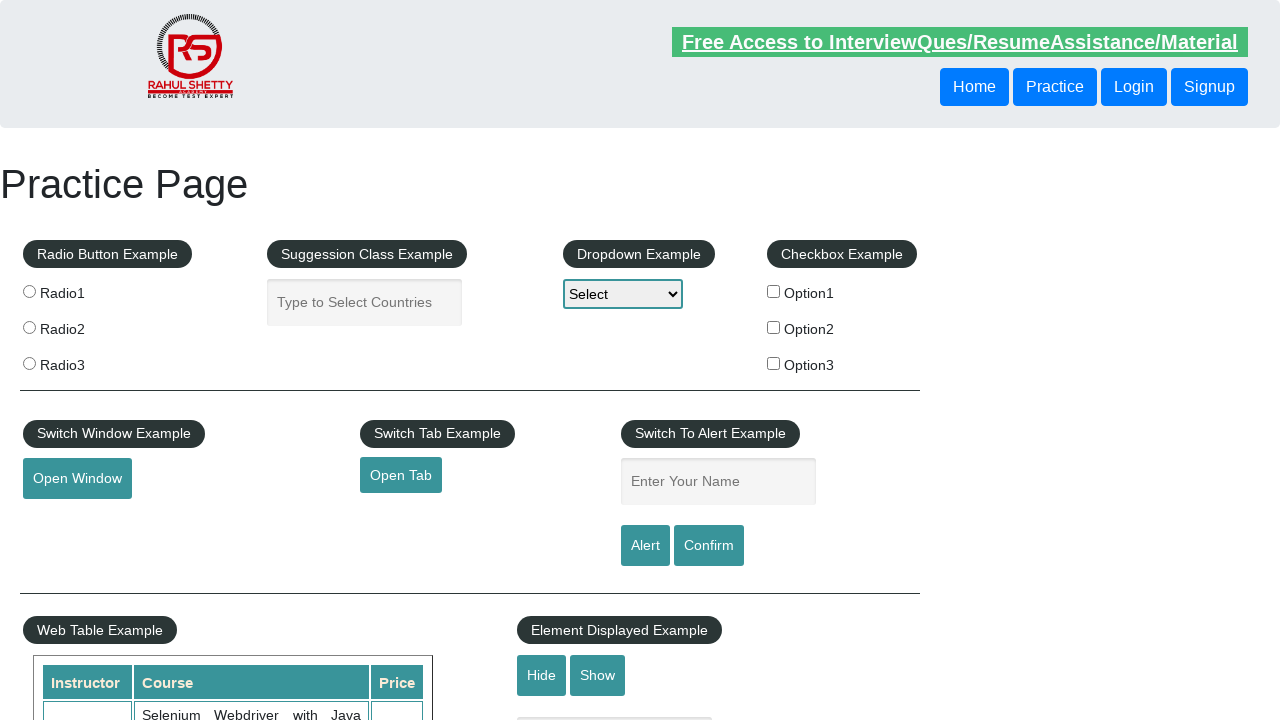

Waited for alert to appear and accepted it
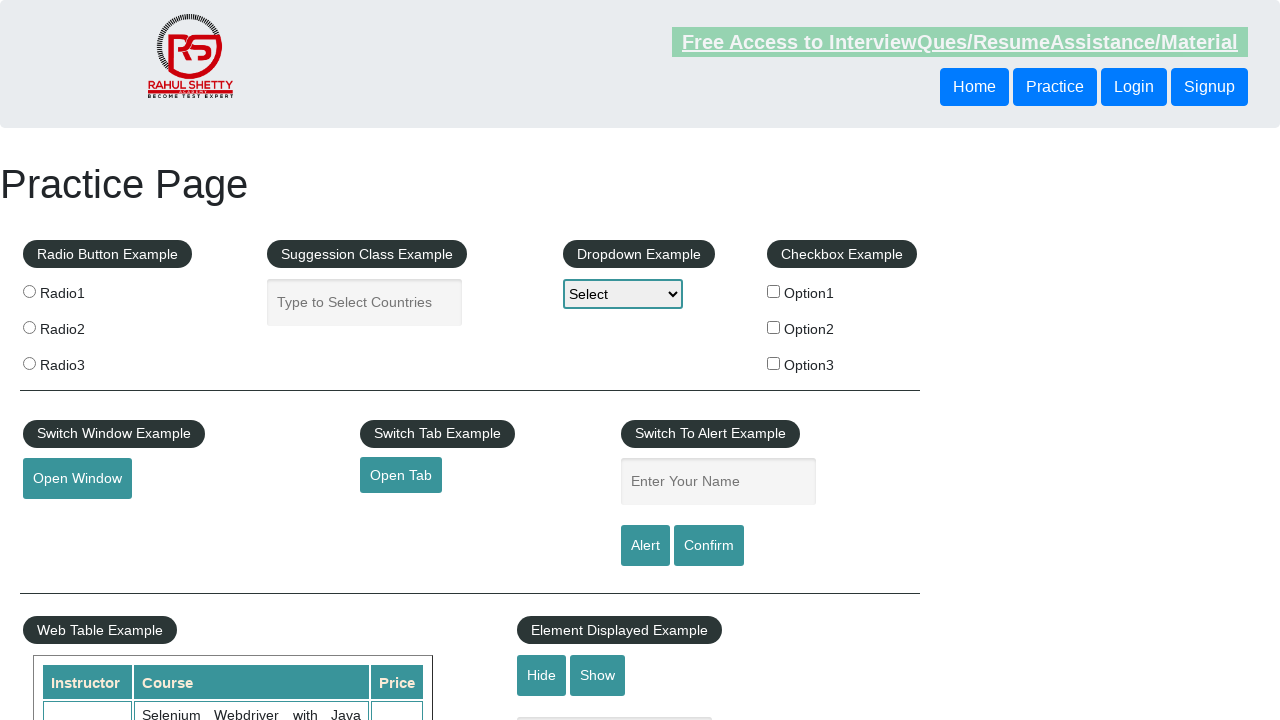

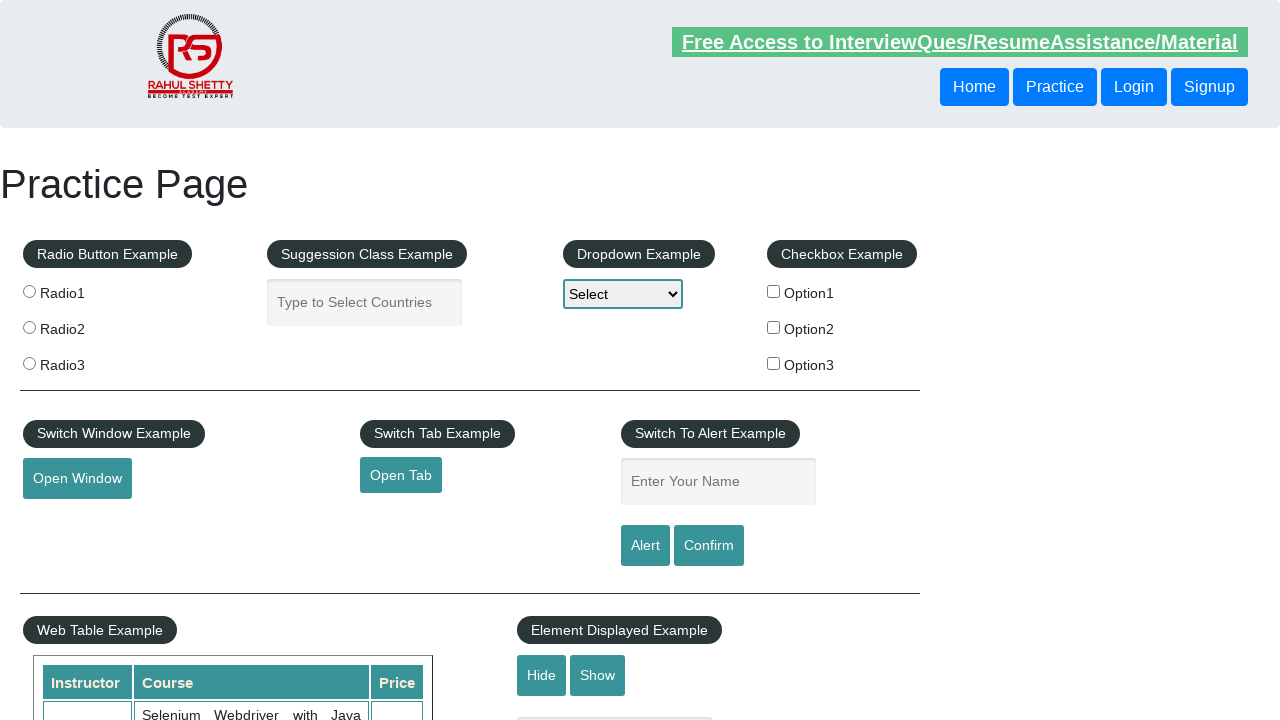